Tests a signup/contact form by filling in first name, last name, and email fields, then submitting the form

Starting URL: http://secure-retreat-92358.herokuapp.com/

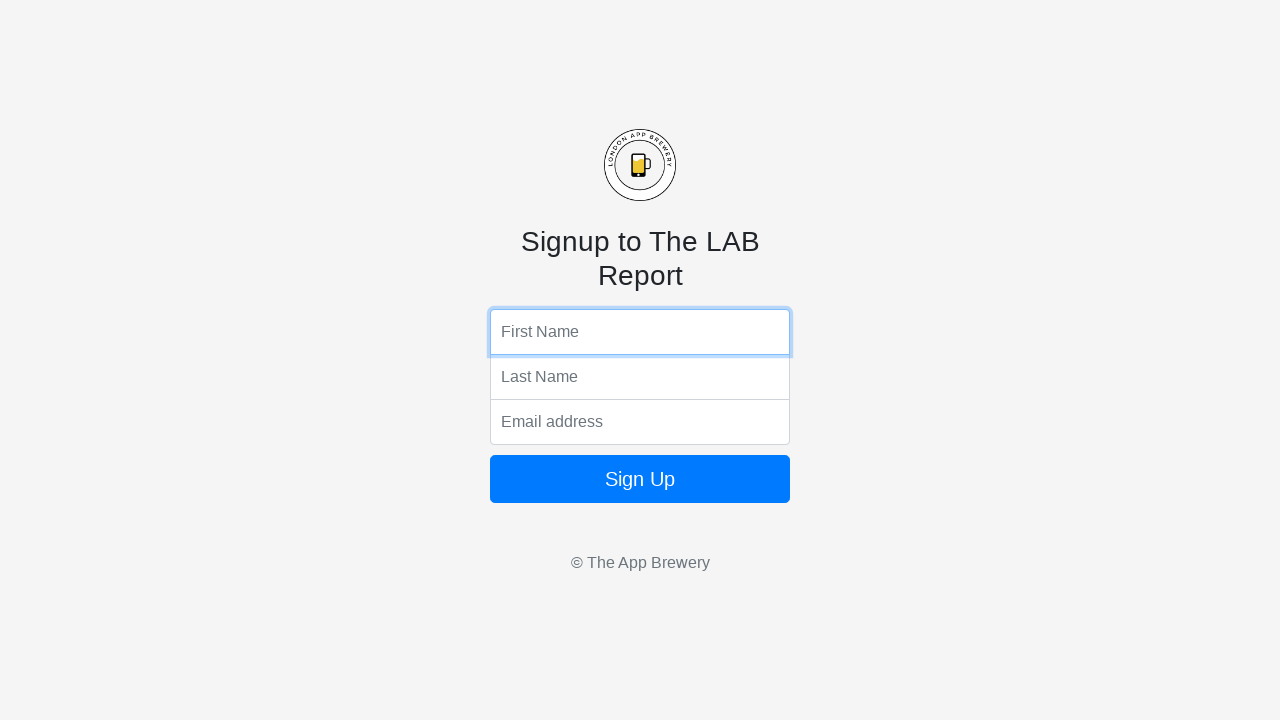

Filled first name field with 'Romski' on input[name='fName']
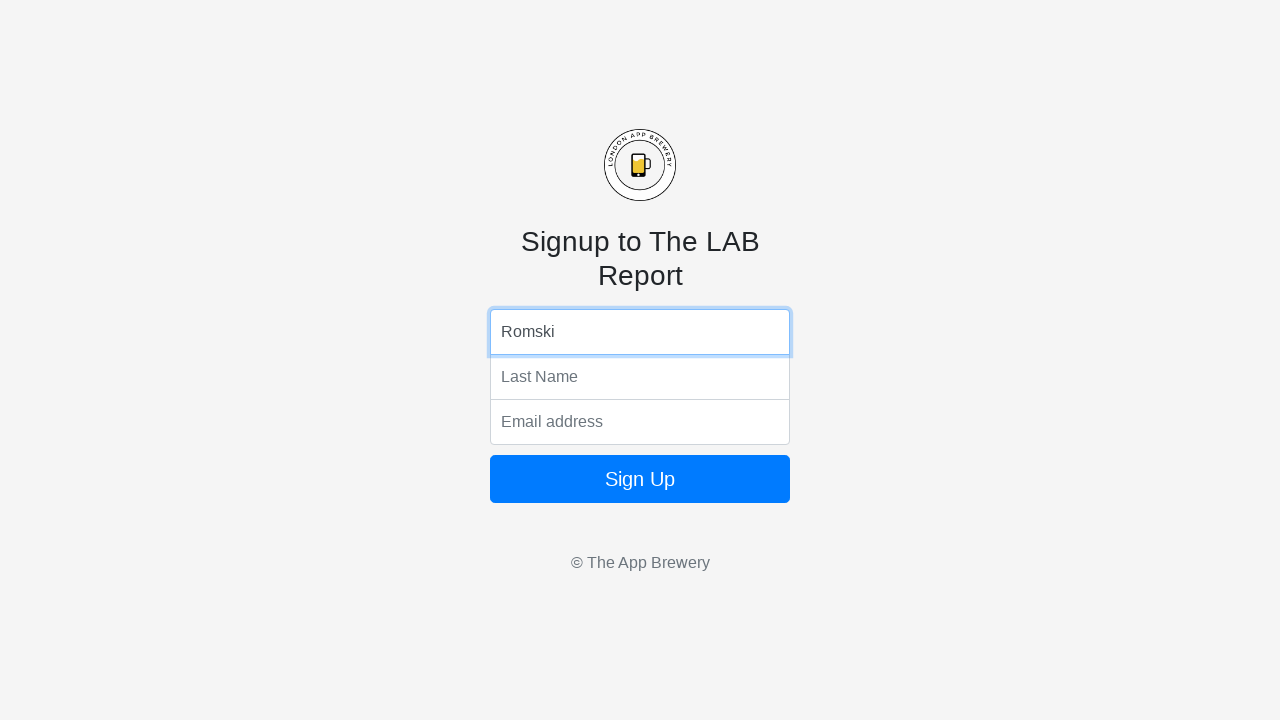

Filled last name field with 'Asomar' on input[name='lName']
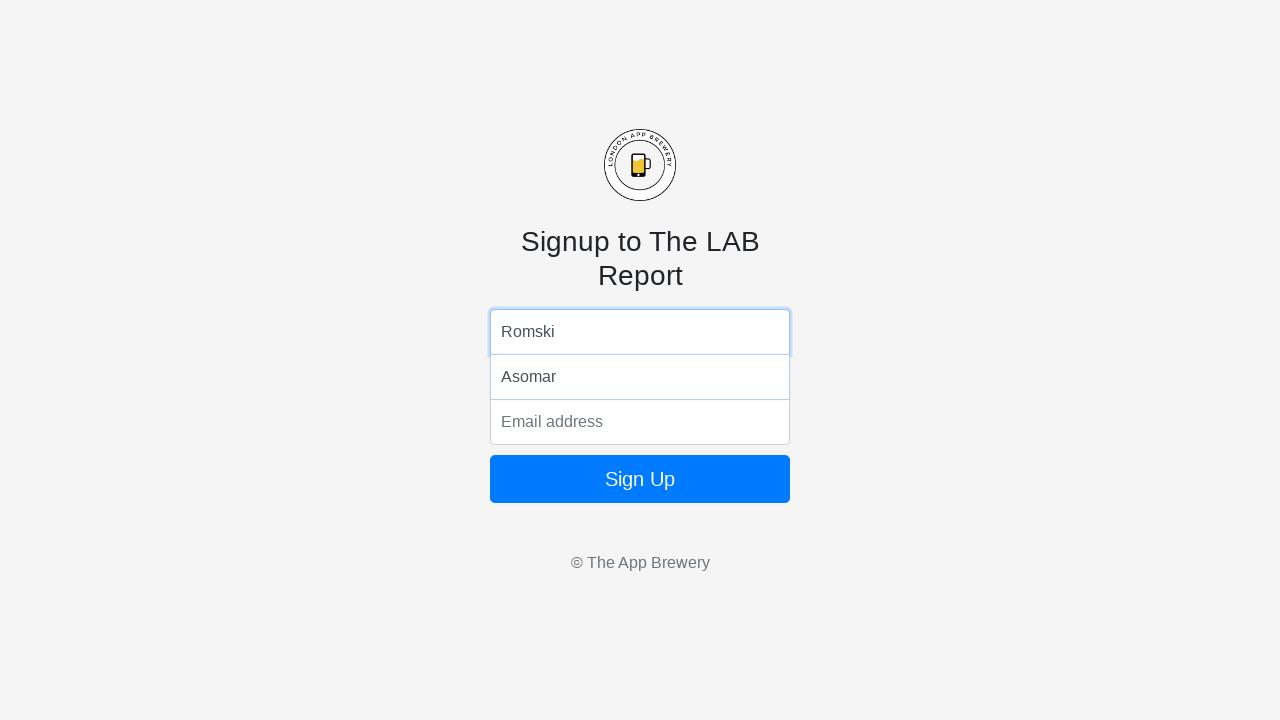

Filled email field with 'testuser7492@example.com' on input[name='email']
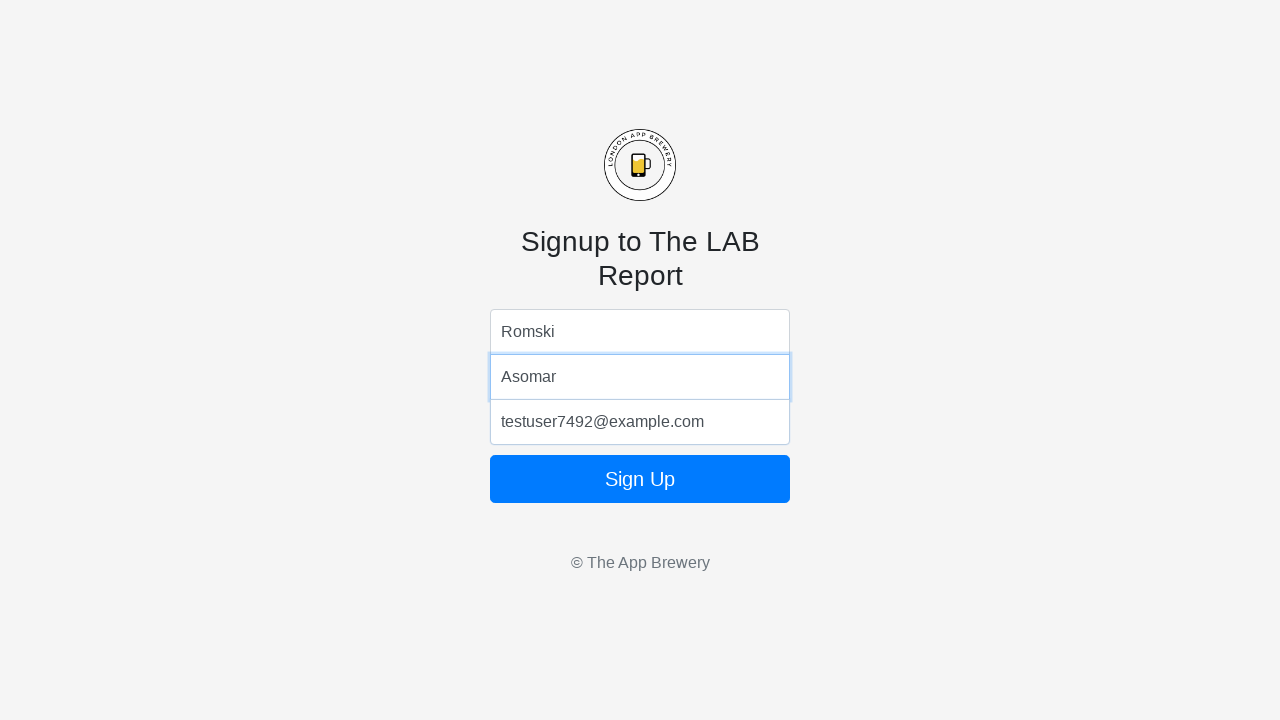

Clicked submit button to submit the form at (640, 479) on .btn-block
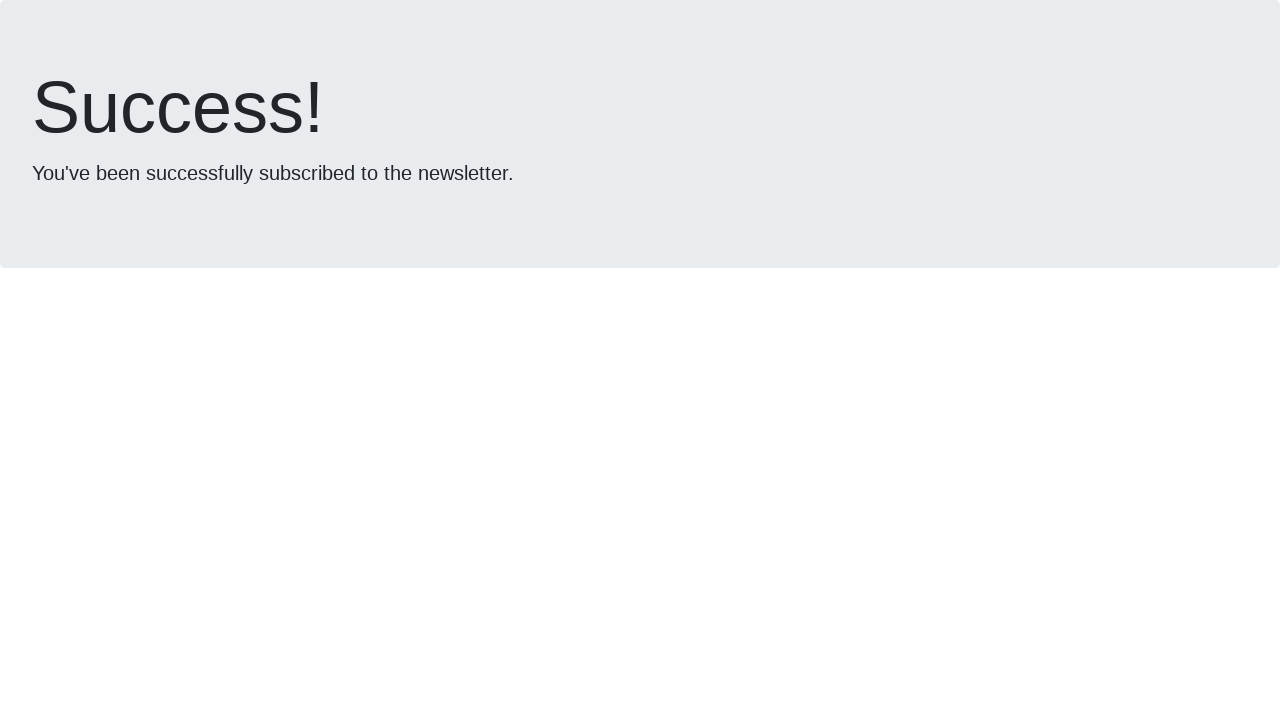

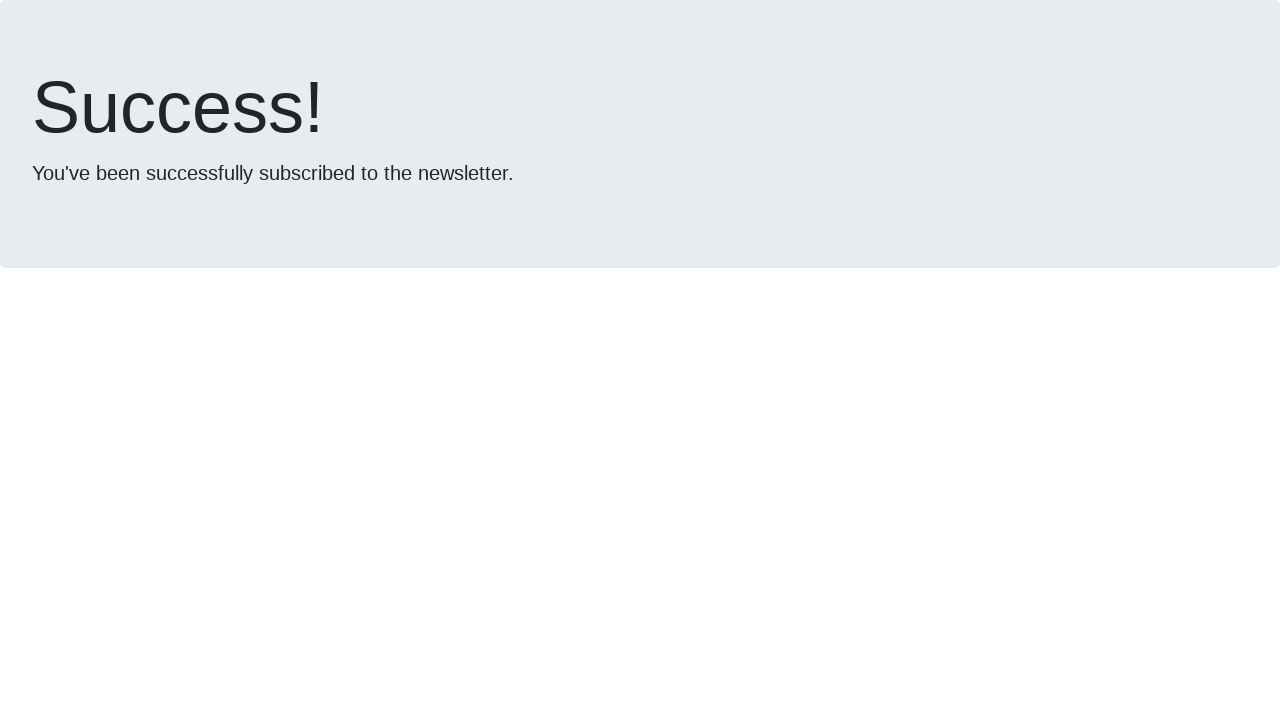